Tests sorting by average rating - selects rating sort option and clicks on the first product to verify the correct product is displayed.

Starting URL: https://practice.automationtesting.in/shop/

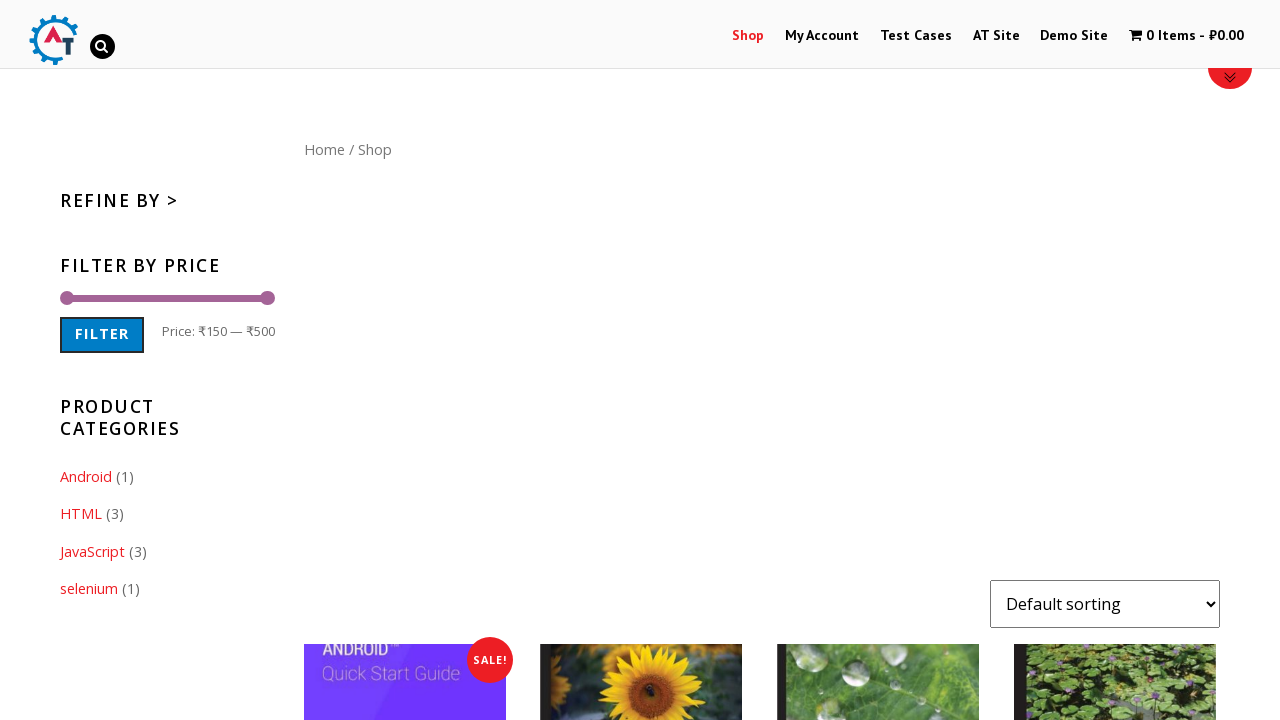

Selected 'rating' option from sort dropdown on #content form select
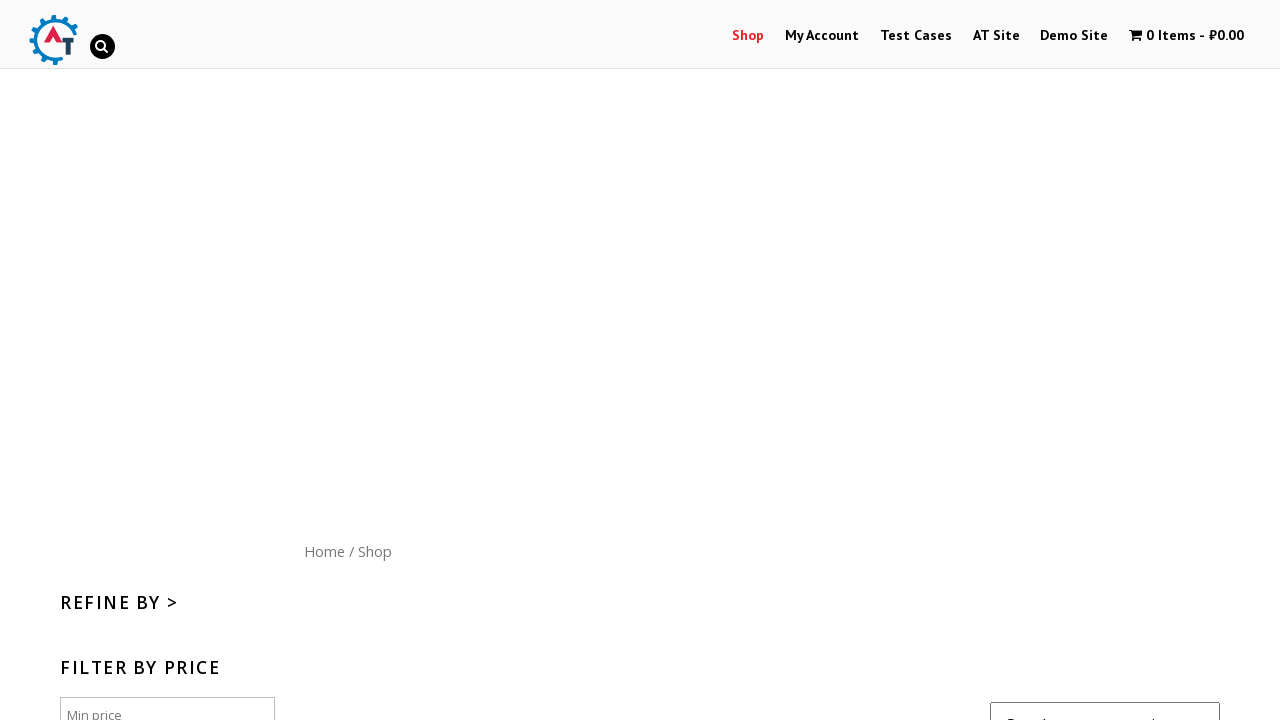

Products list loaded after sorting by rating
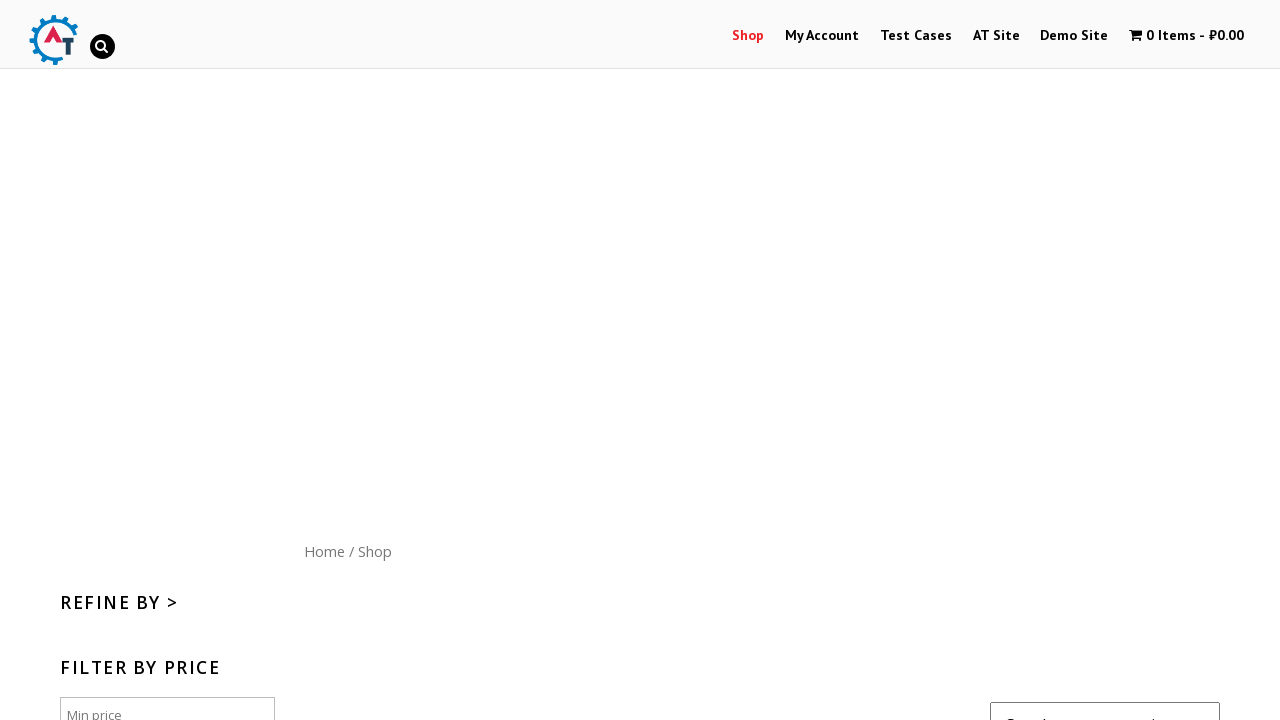

Clicked on the first product image at (405, 619) on #content ul li:first-child a img
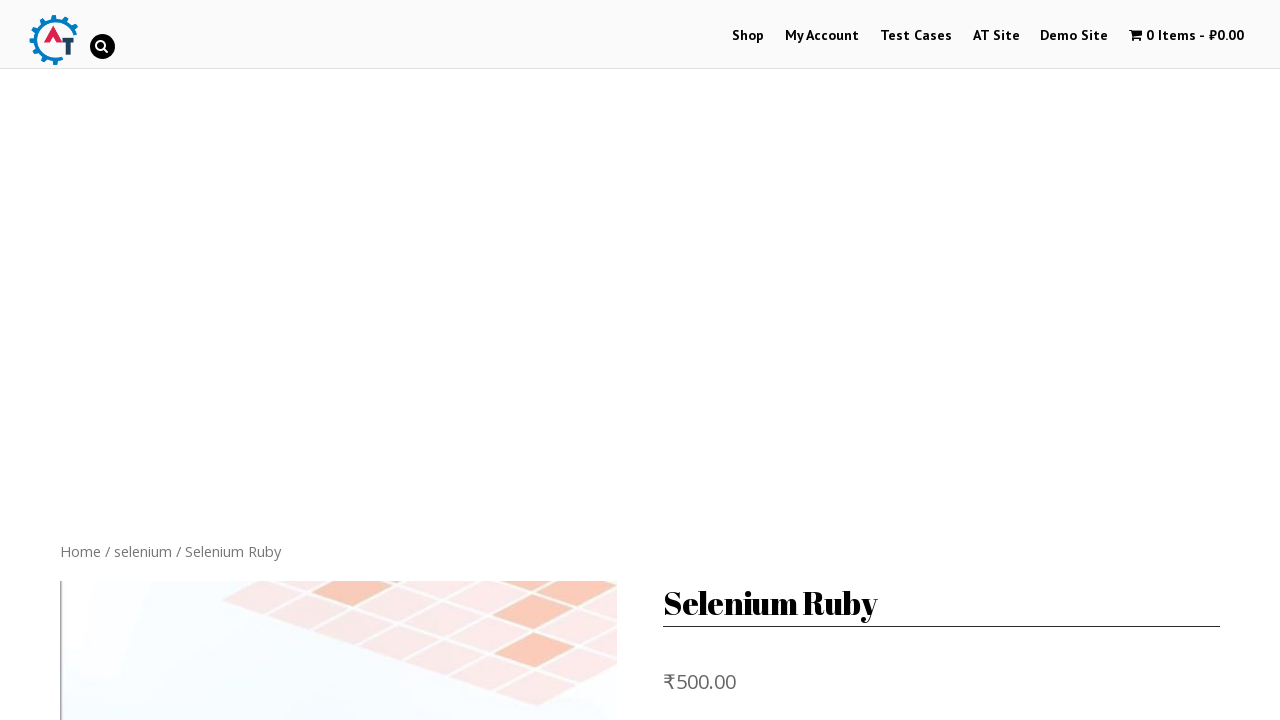

Product page loaded and product title is visible
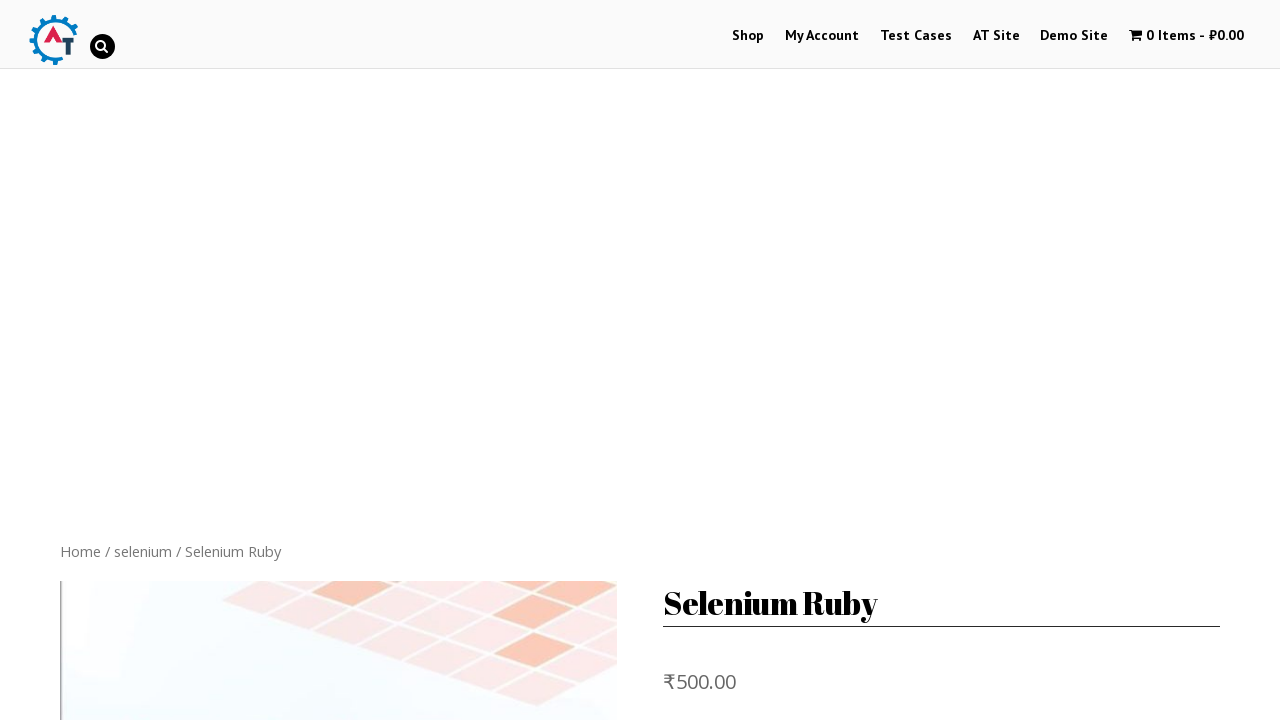

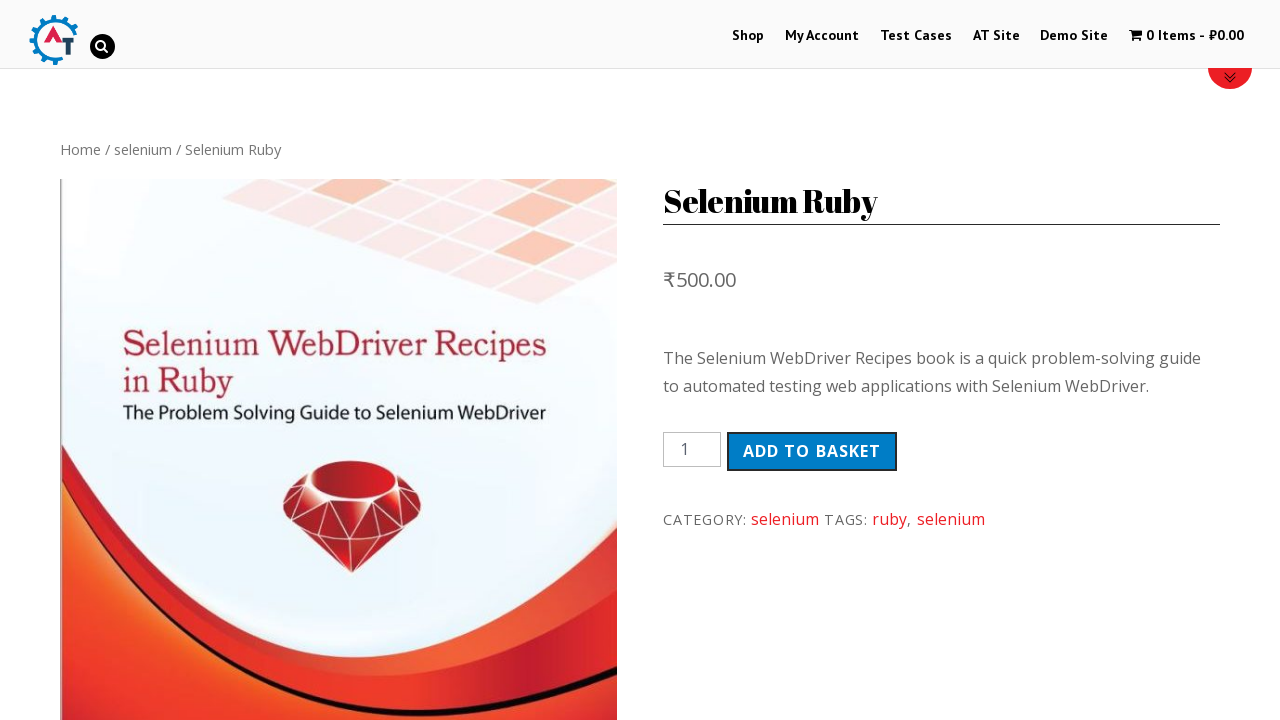